Tests dropdown selection functionality by selecting an option from a car dropdown menu and submitting the form within an iframe

Starting URL: https://www.w3schools.com/tags/tryit.asp?filename=tryhtml_select

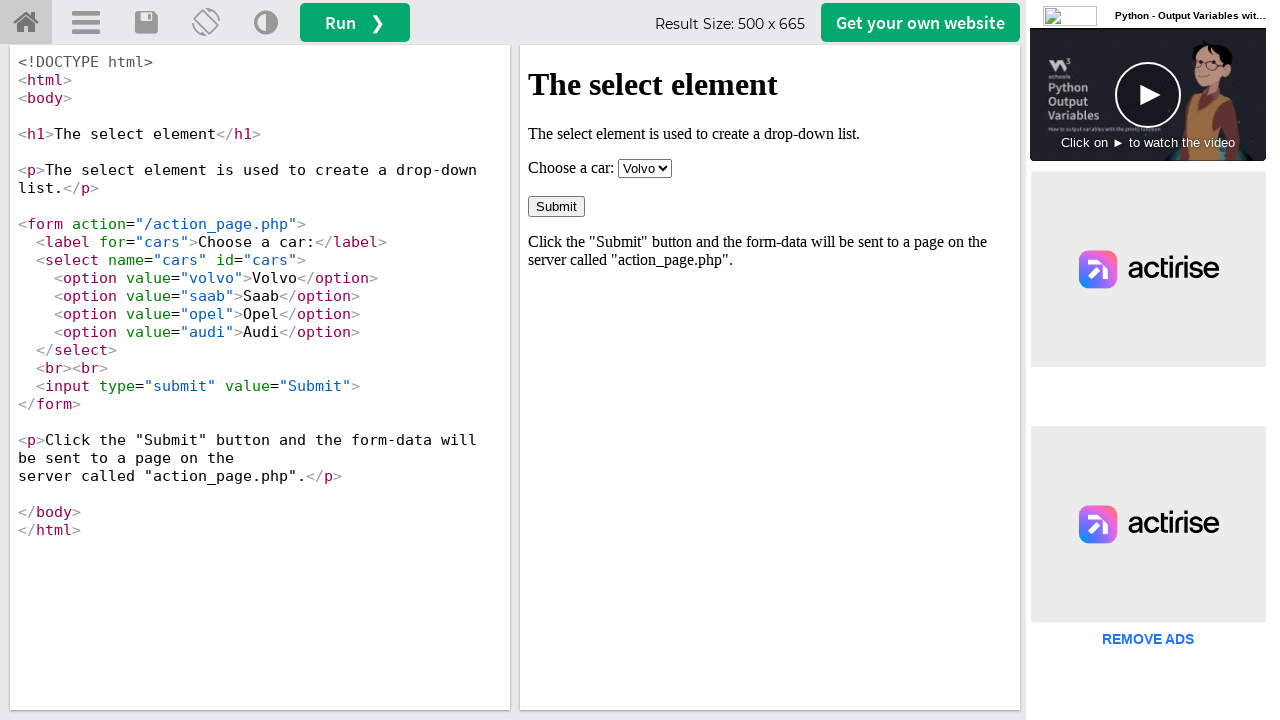

Located iframe with id 'iframeResult'
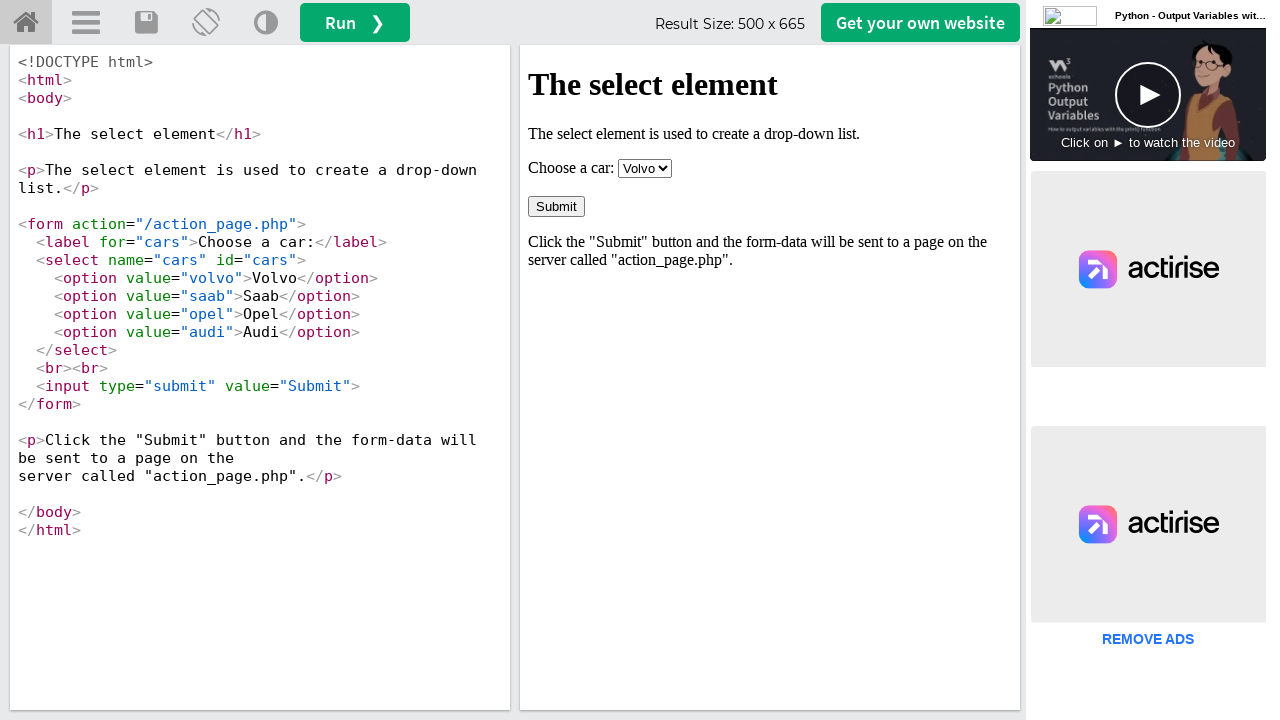

Selected 'Opel' from the cars dropdown menu on #iframeResult >> internal:control=enter-frame >> #cars
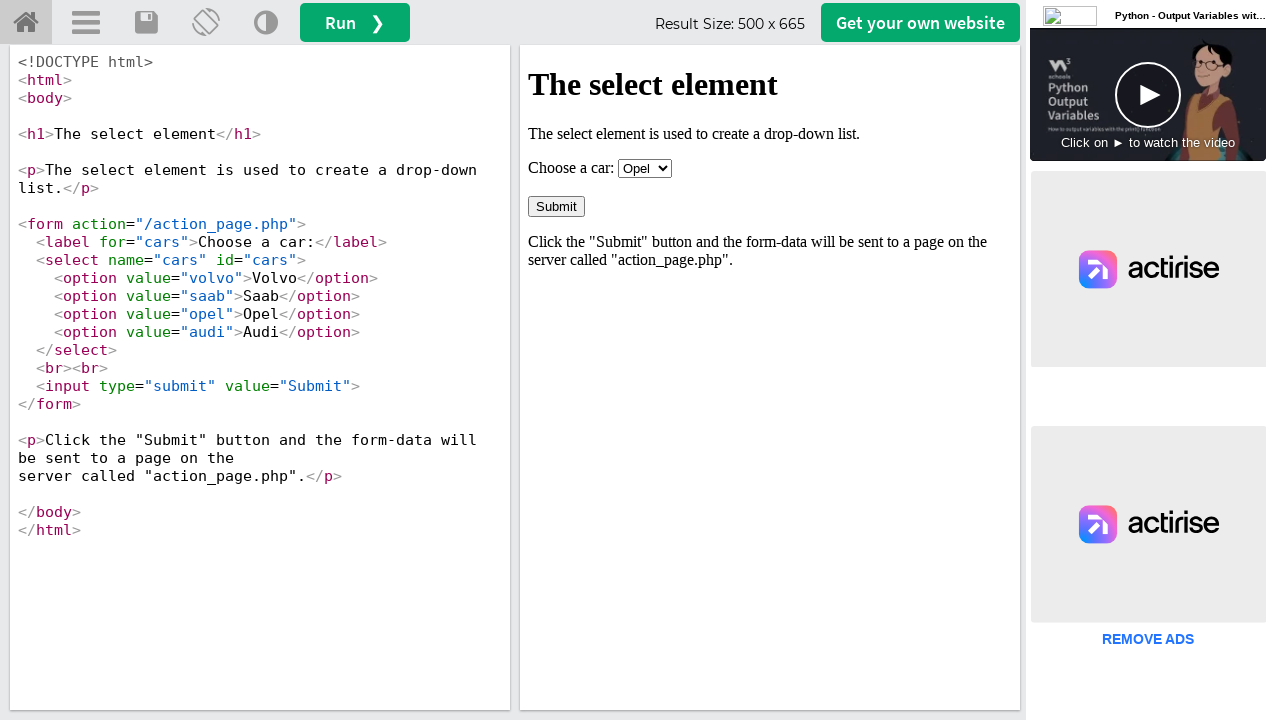

Clicked the Submit button to submit the form at (556, 206) on #iframeResult >> internal:control=enter-frame >> input[value='Submit']
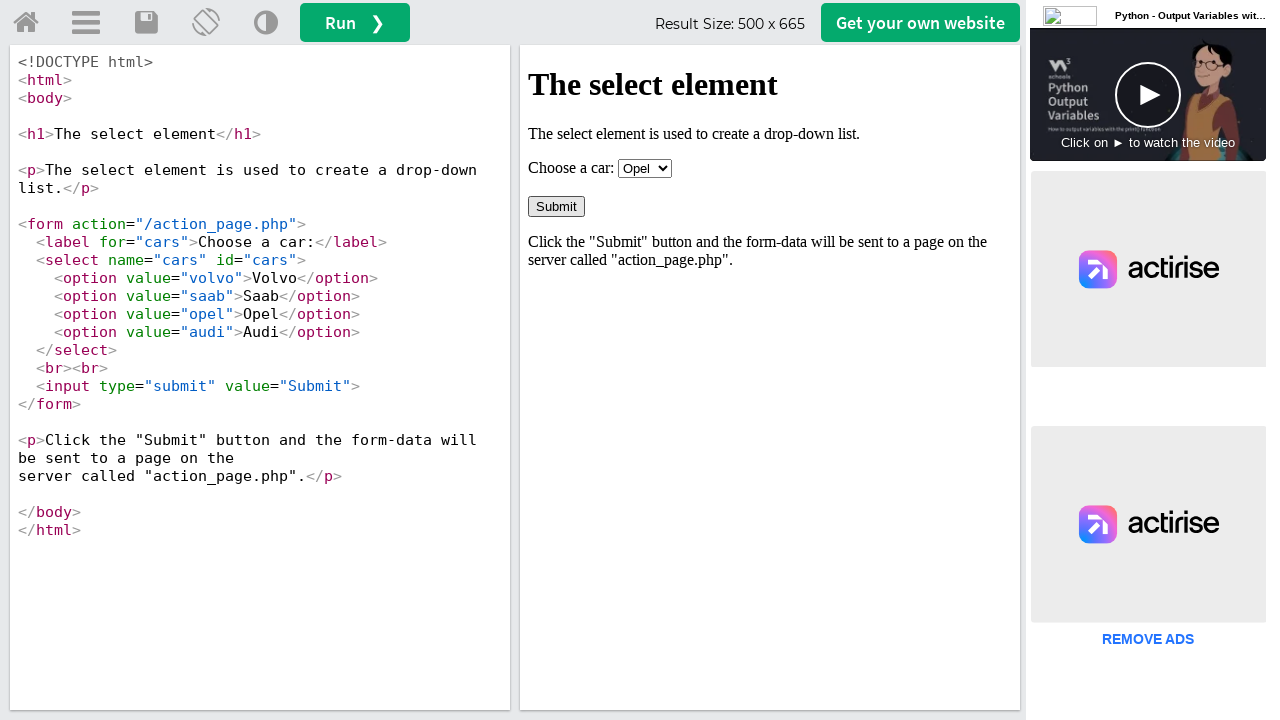

Waited for result message to appear
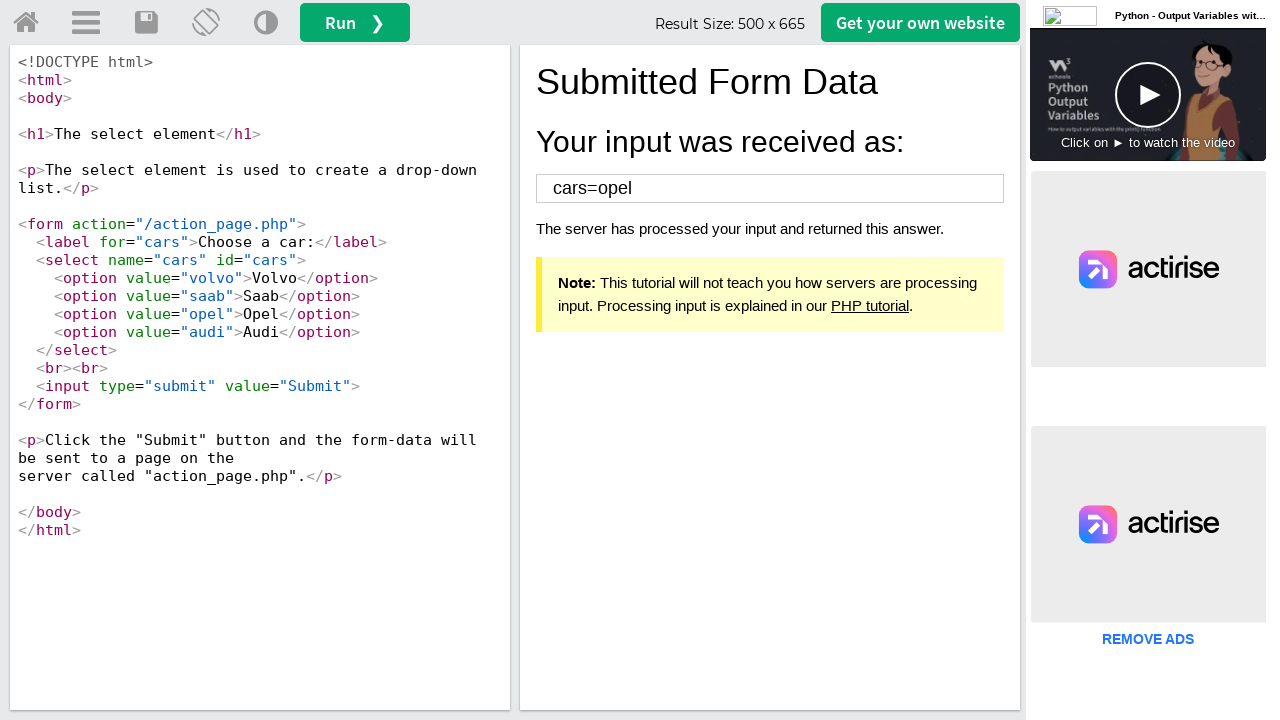

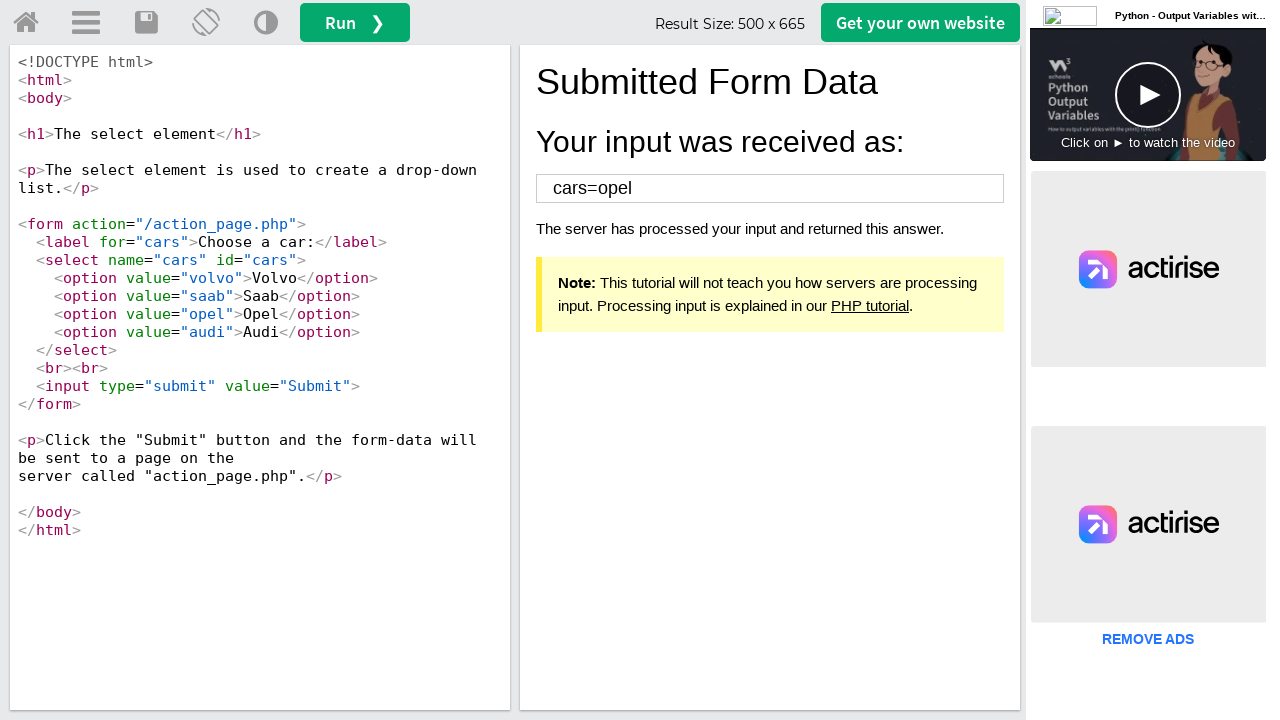